Tests login form validation by submitting a username with an empty password field and verifying the error message

Starting URL: https://www.saucedemo.com/

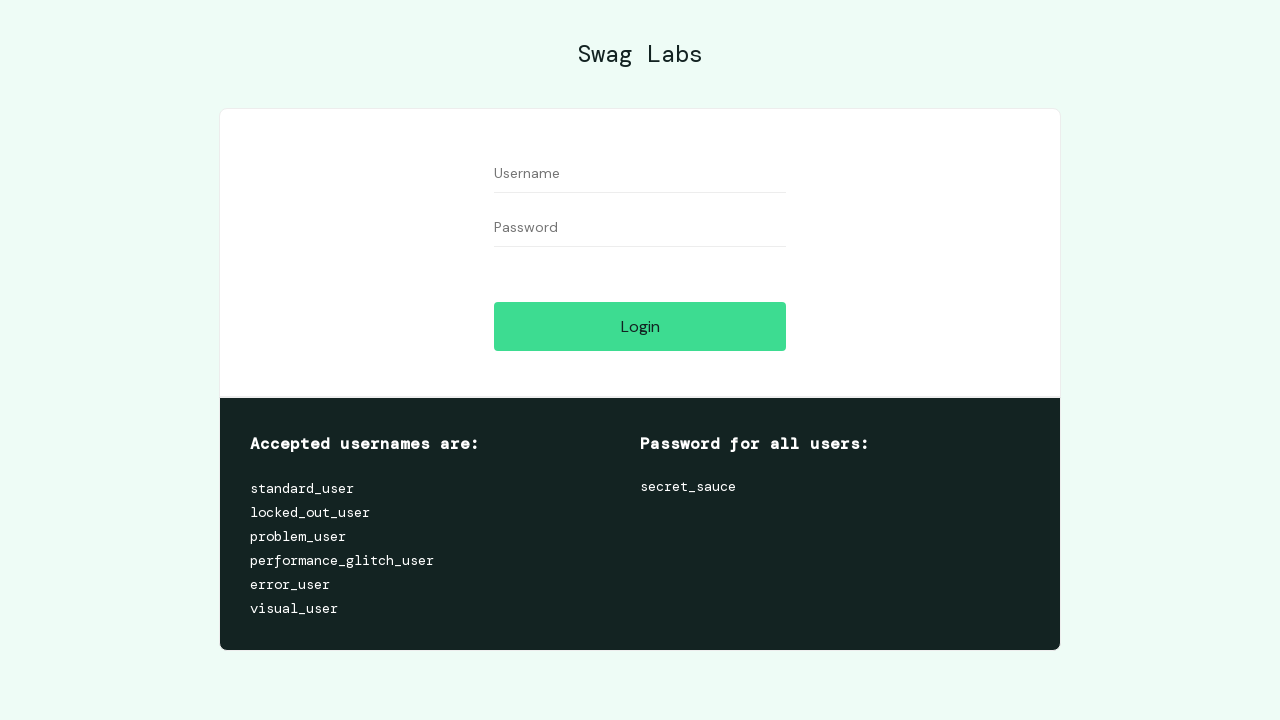

Filled username field with 'Mahmut Can' on #user-name
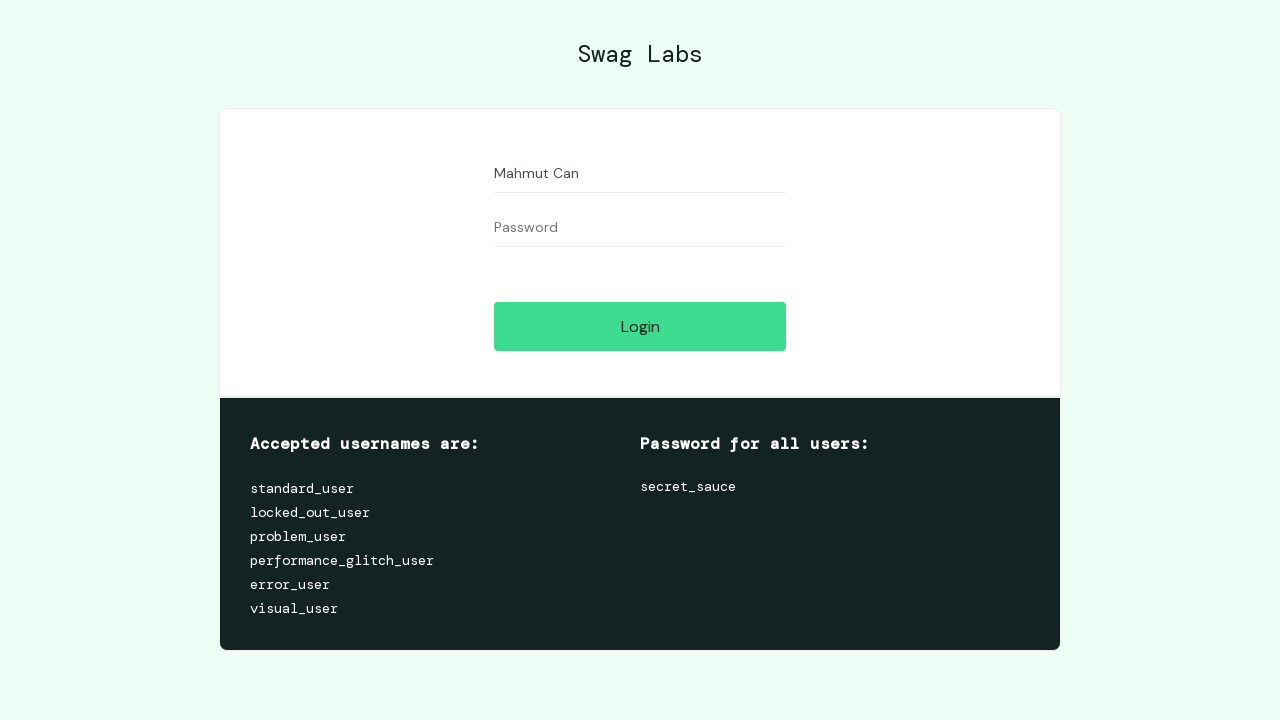

Left password field empty on #password
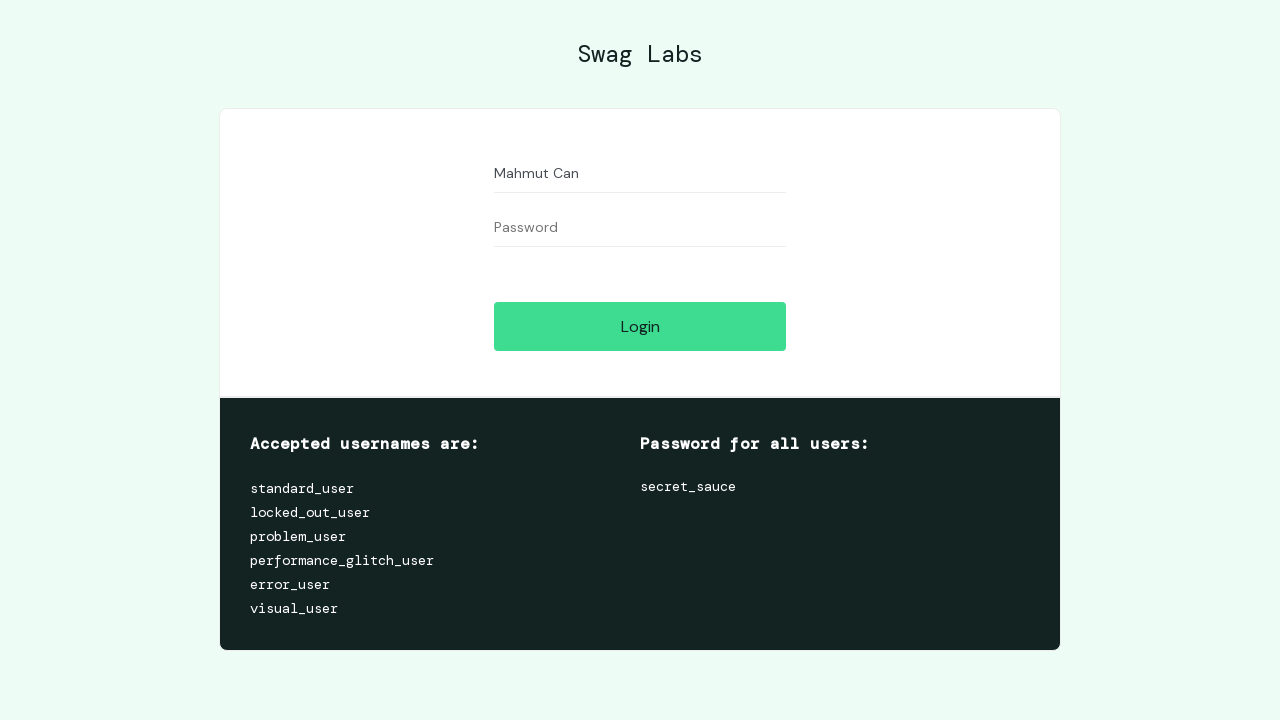

Clicked login button to submit form at (640, 326) on #login-button
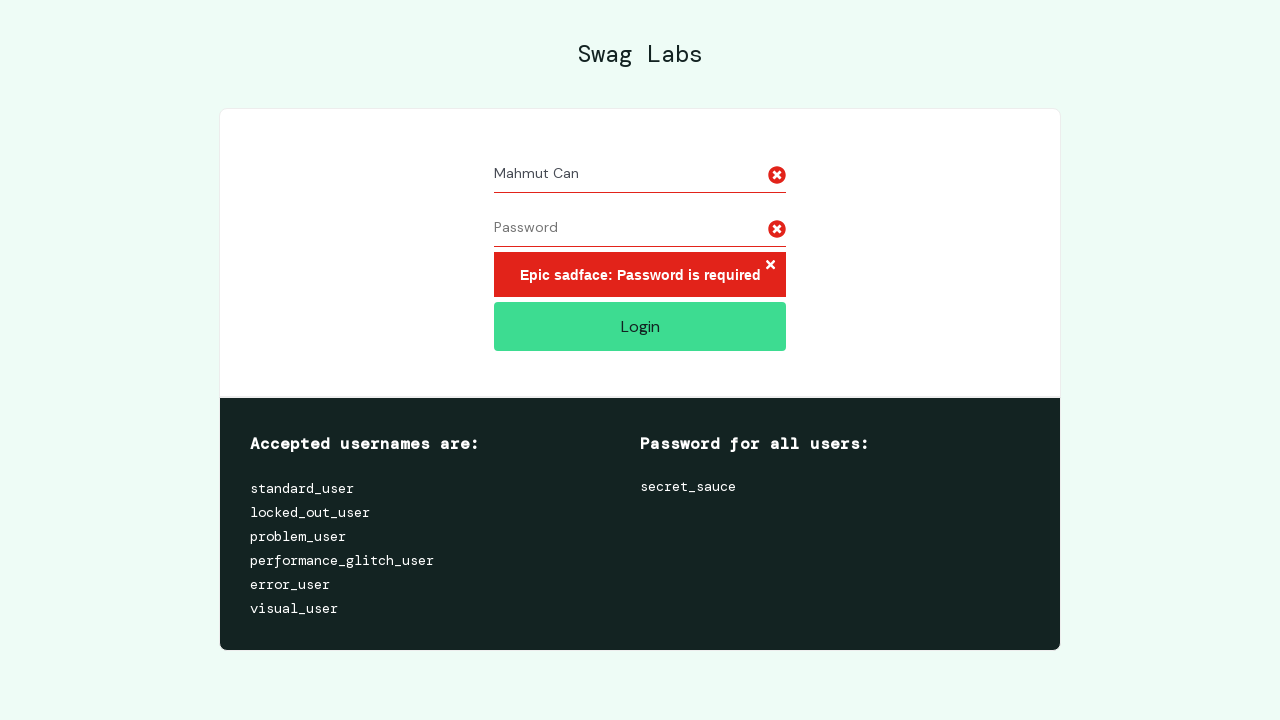

Error message appeared for blank password validation
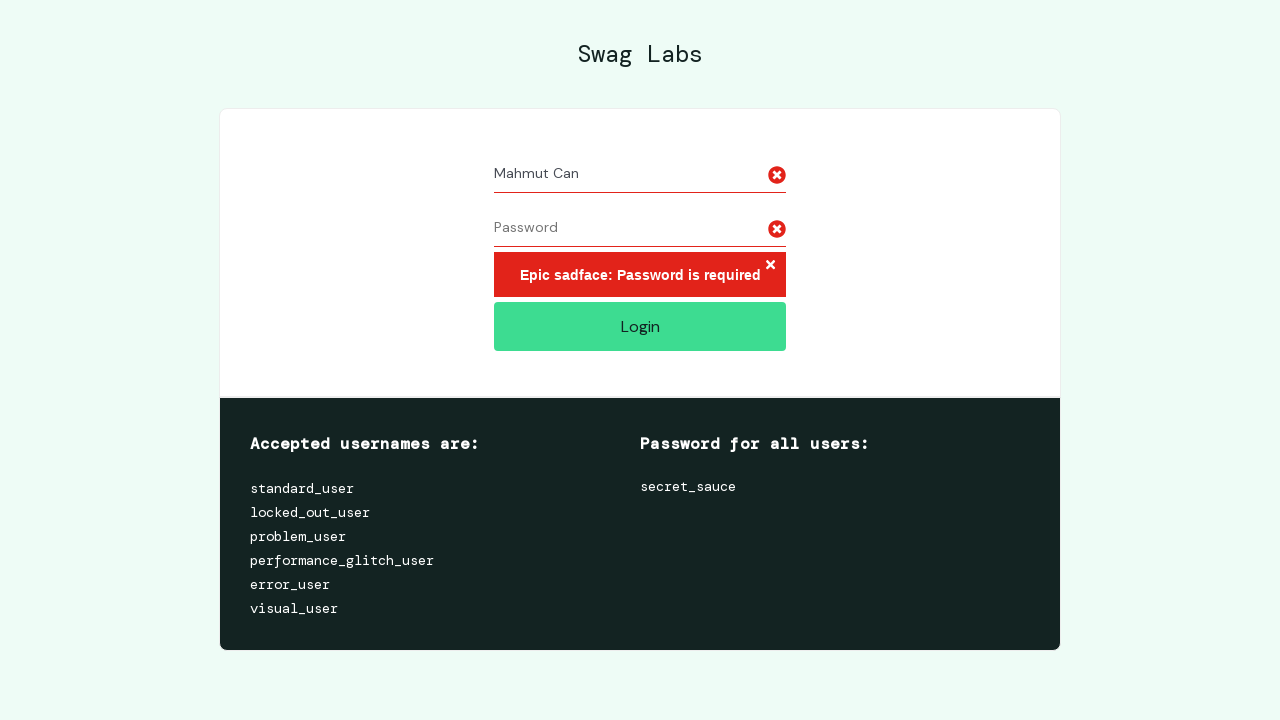

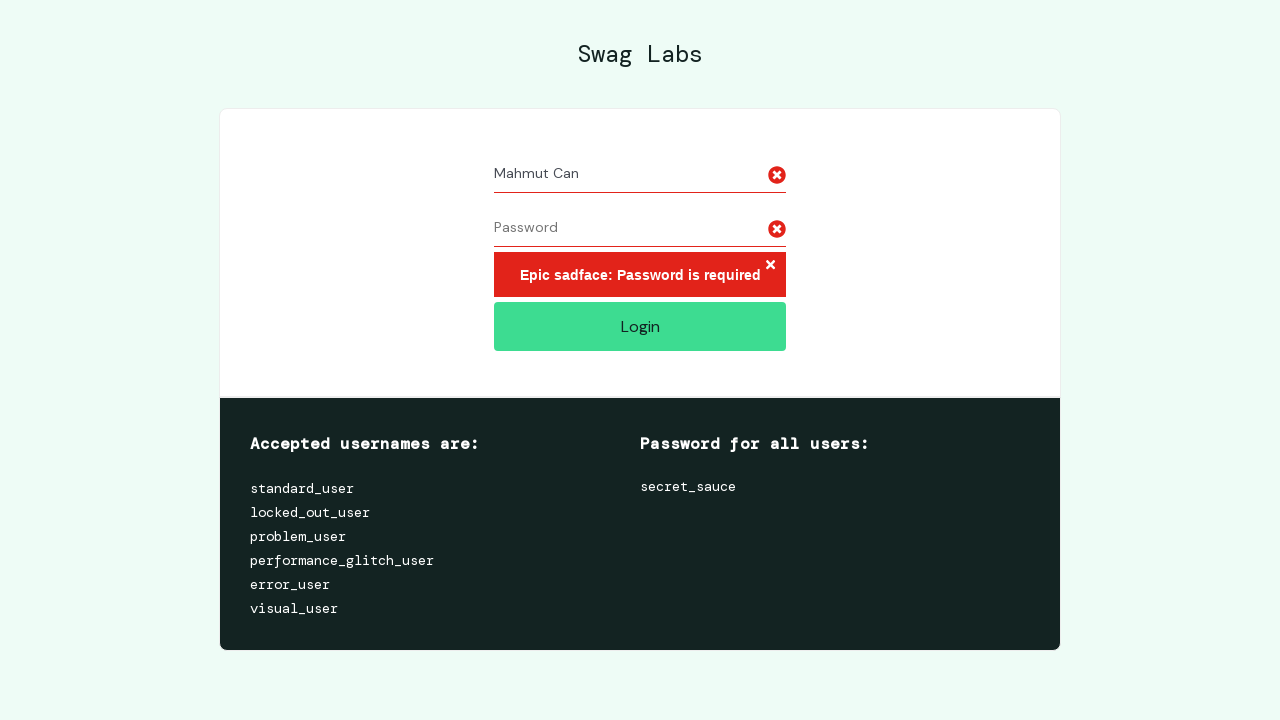